Navigates to a Selenium tutorial page, maximizes the browser window, and locates a table element to verify its rows are present.

Starting URL: http://qxf2.com/selenium-tutorial-main

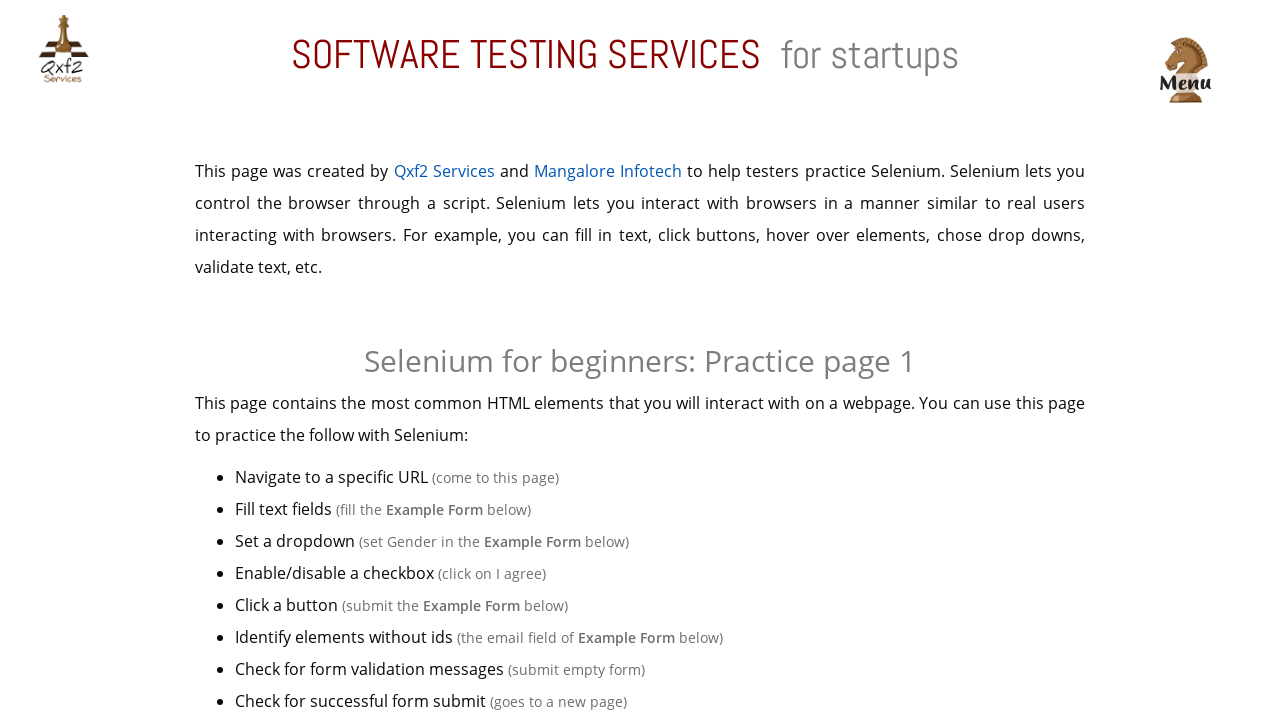

Navigated to Selenium tutorial main page
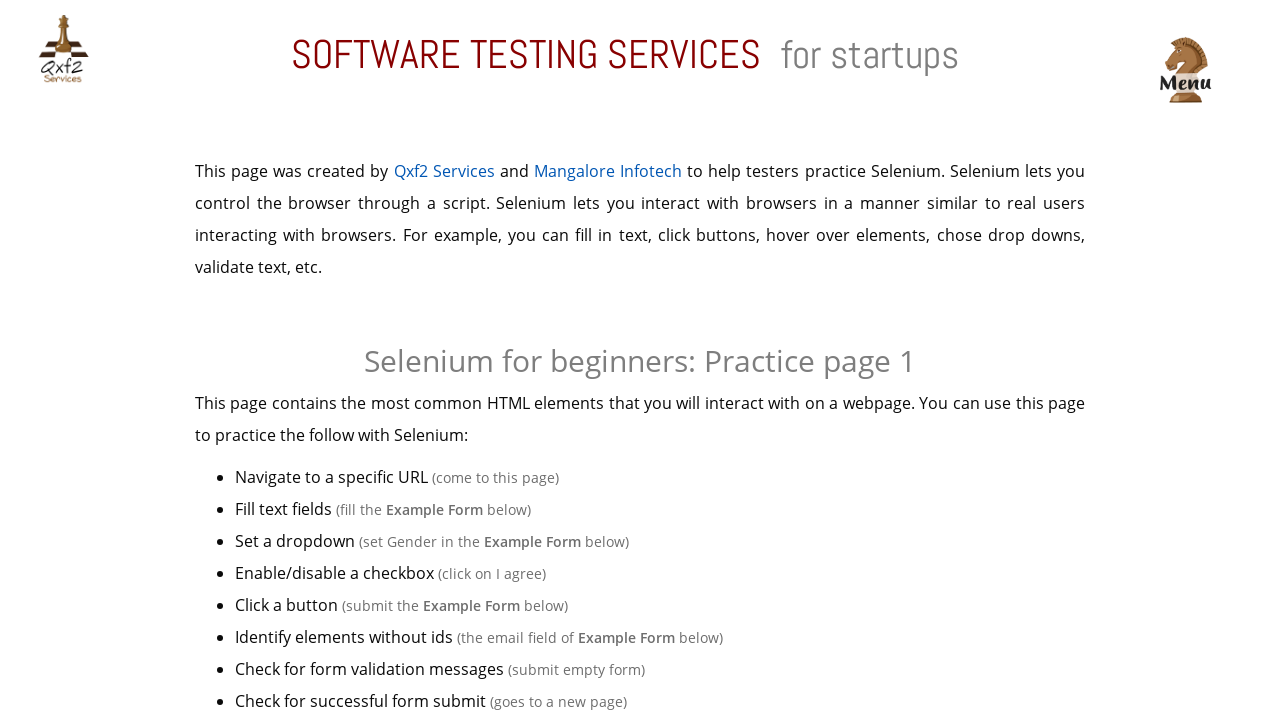

Maximized browser window to 1920x1080
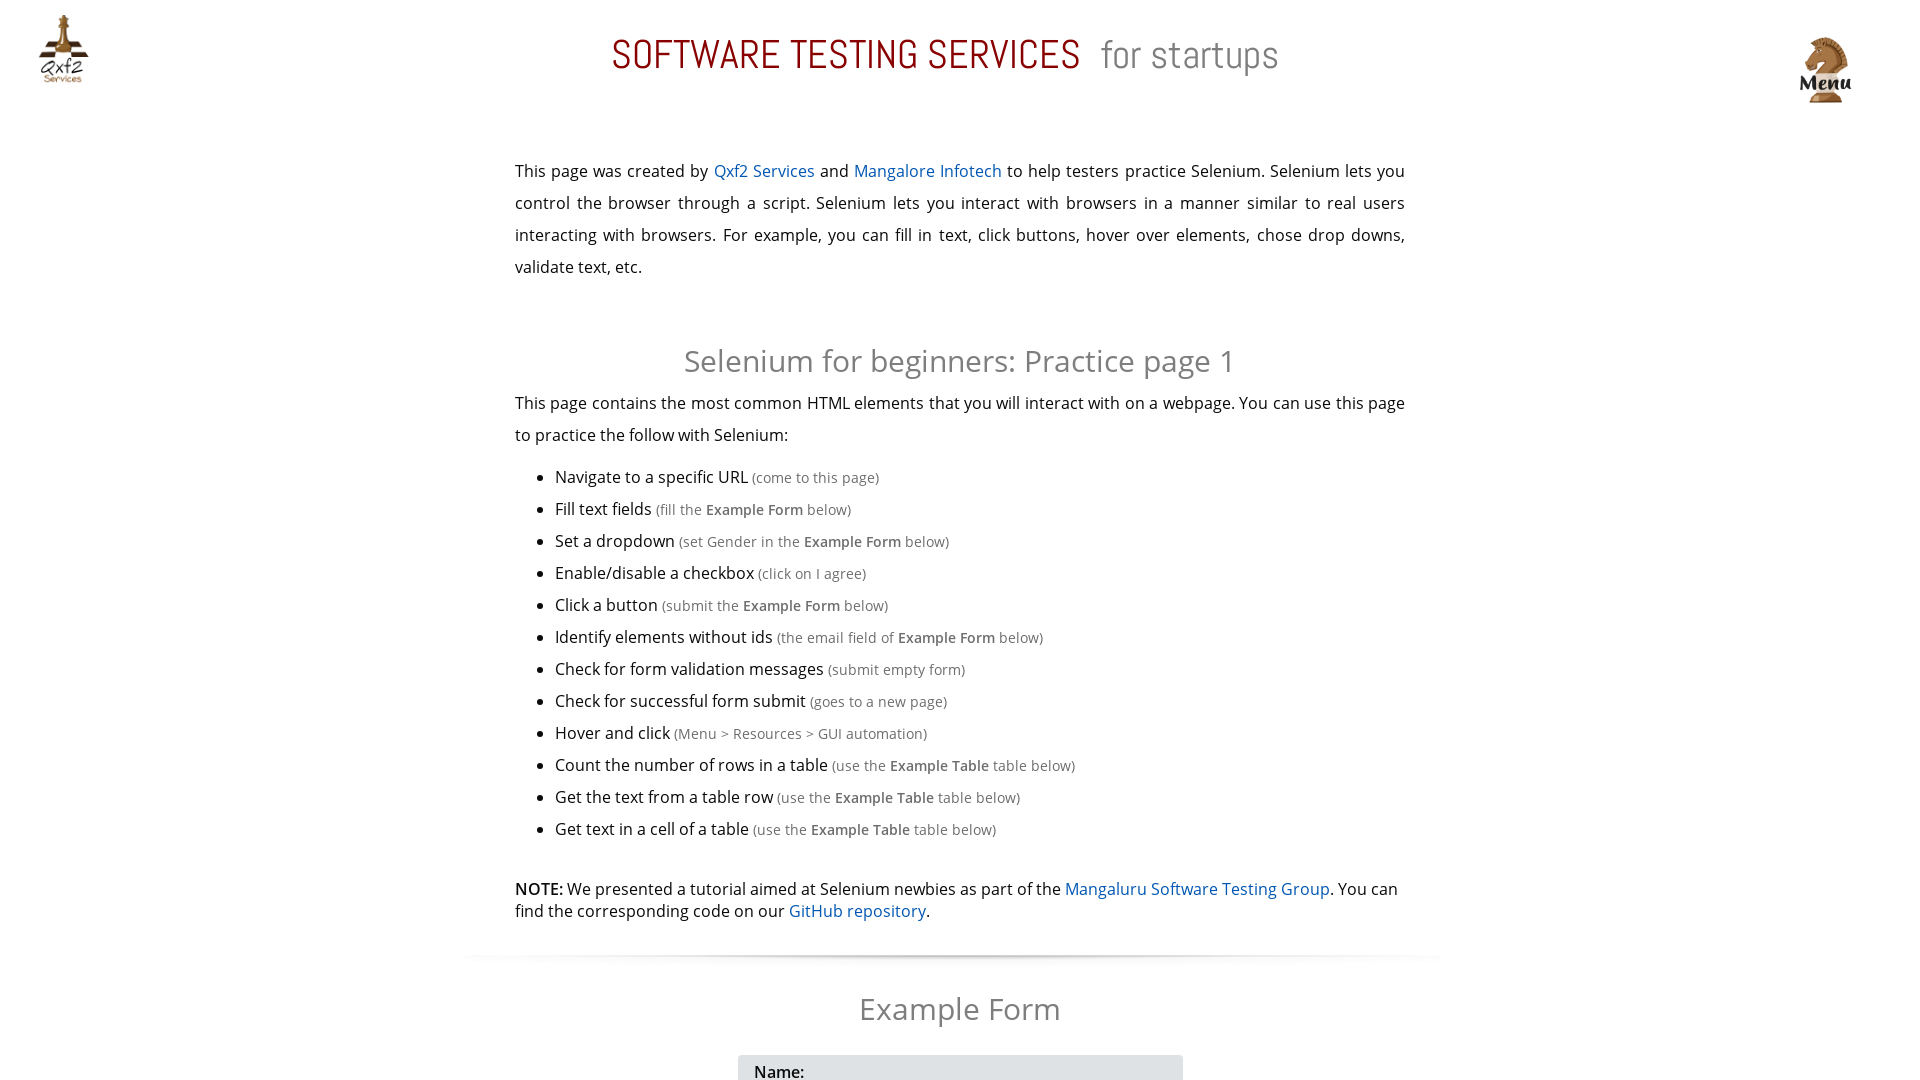

Located table element with name 'Example Table'
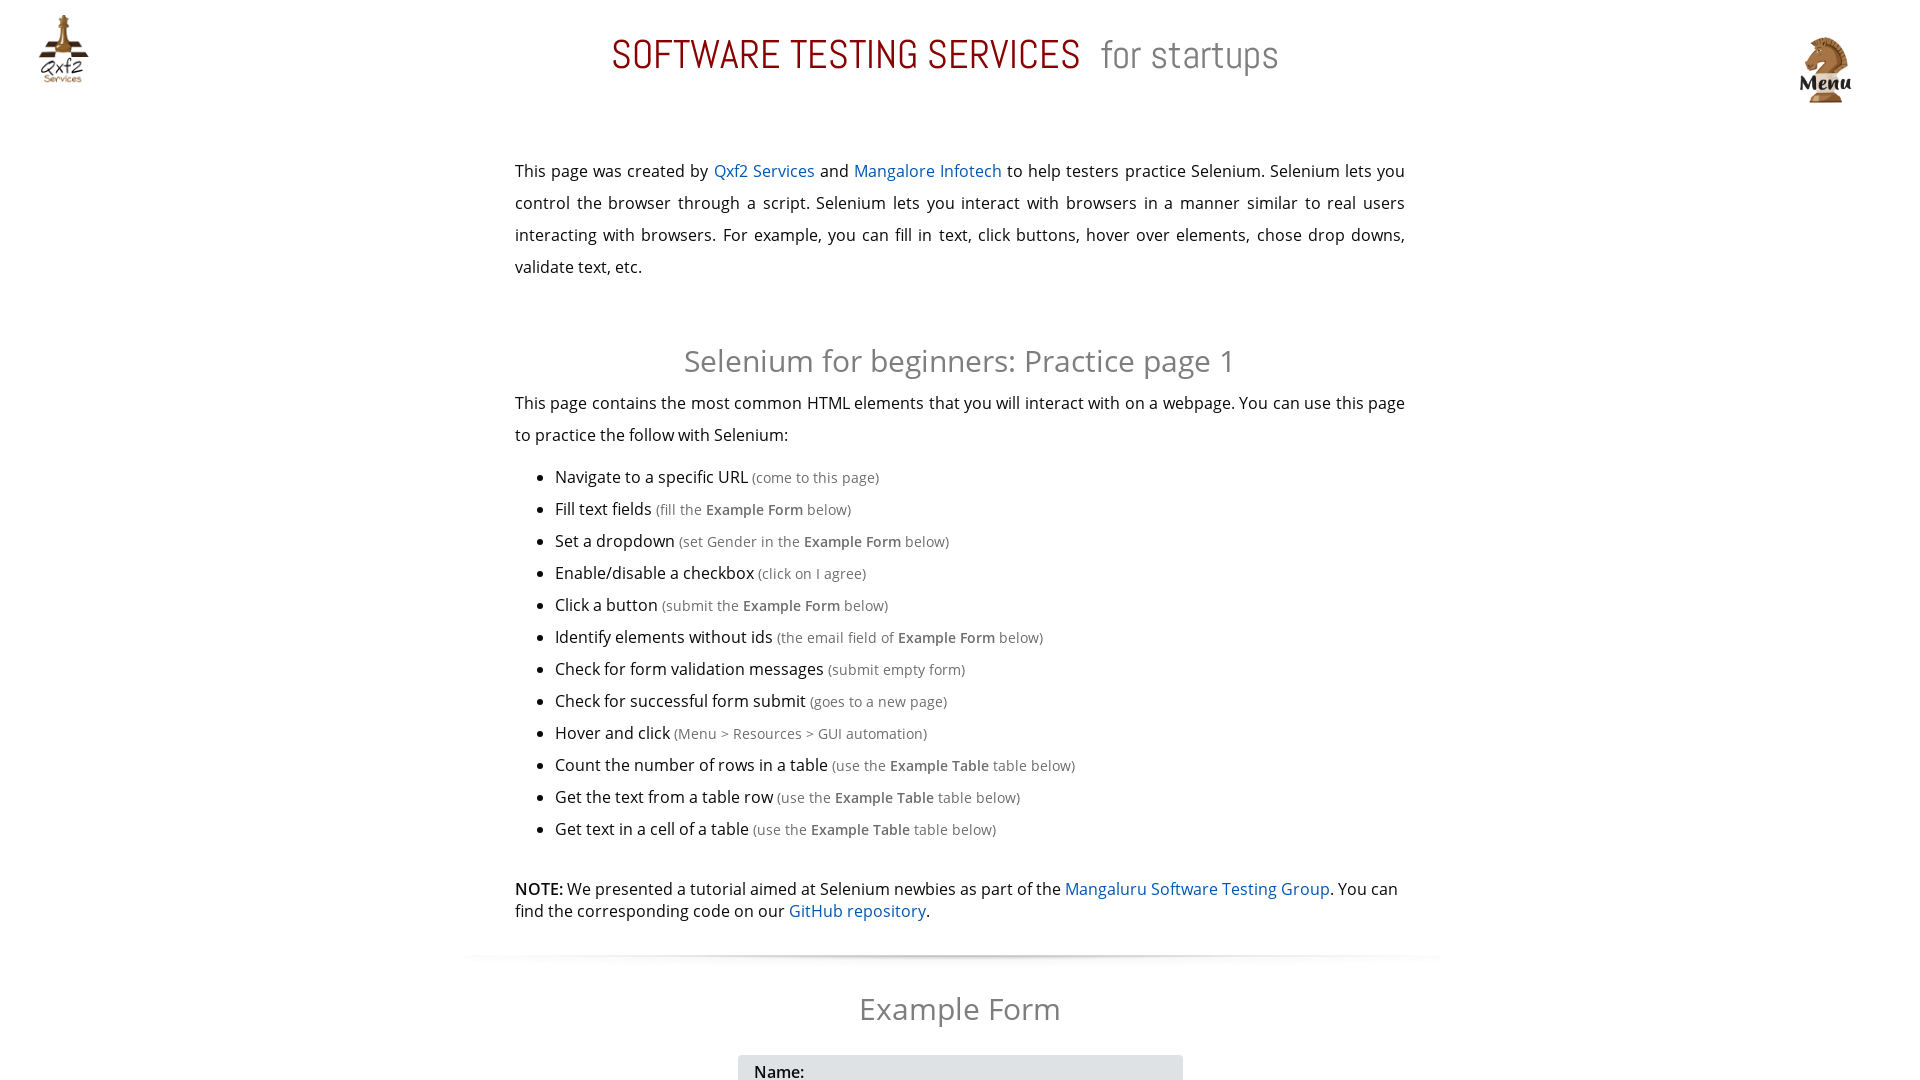

Table element is now visible
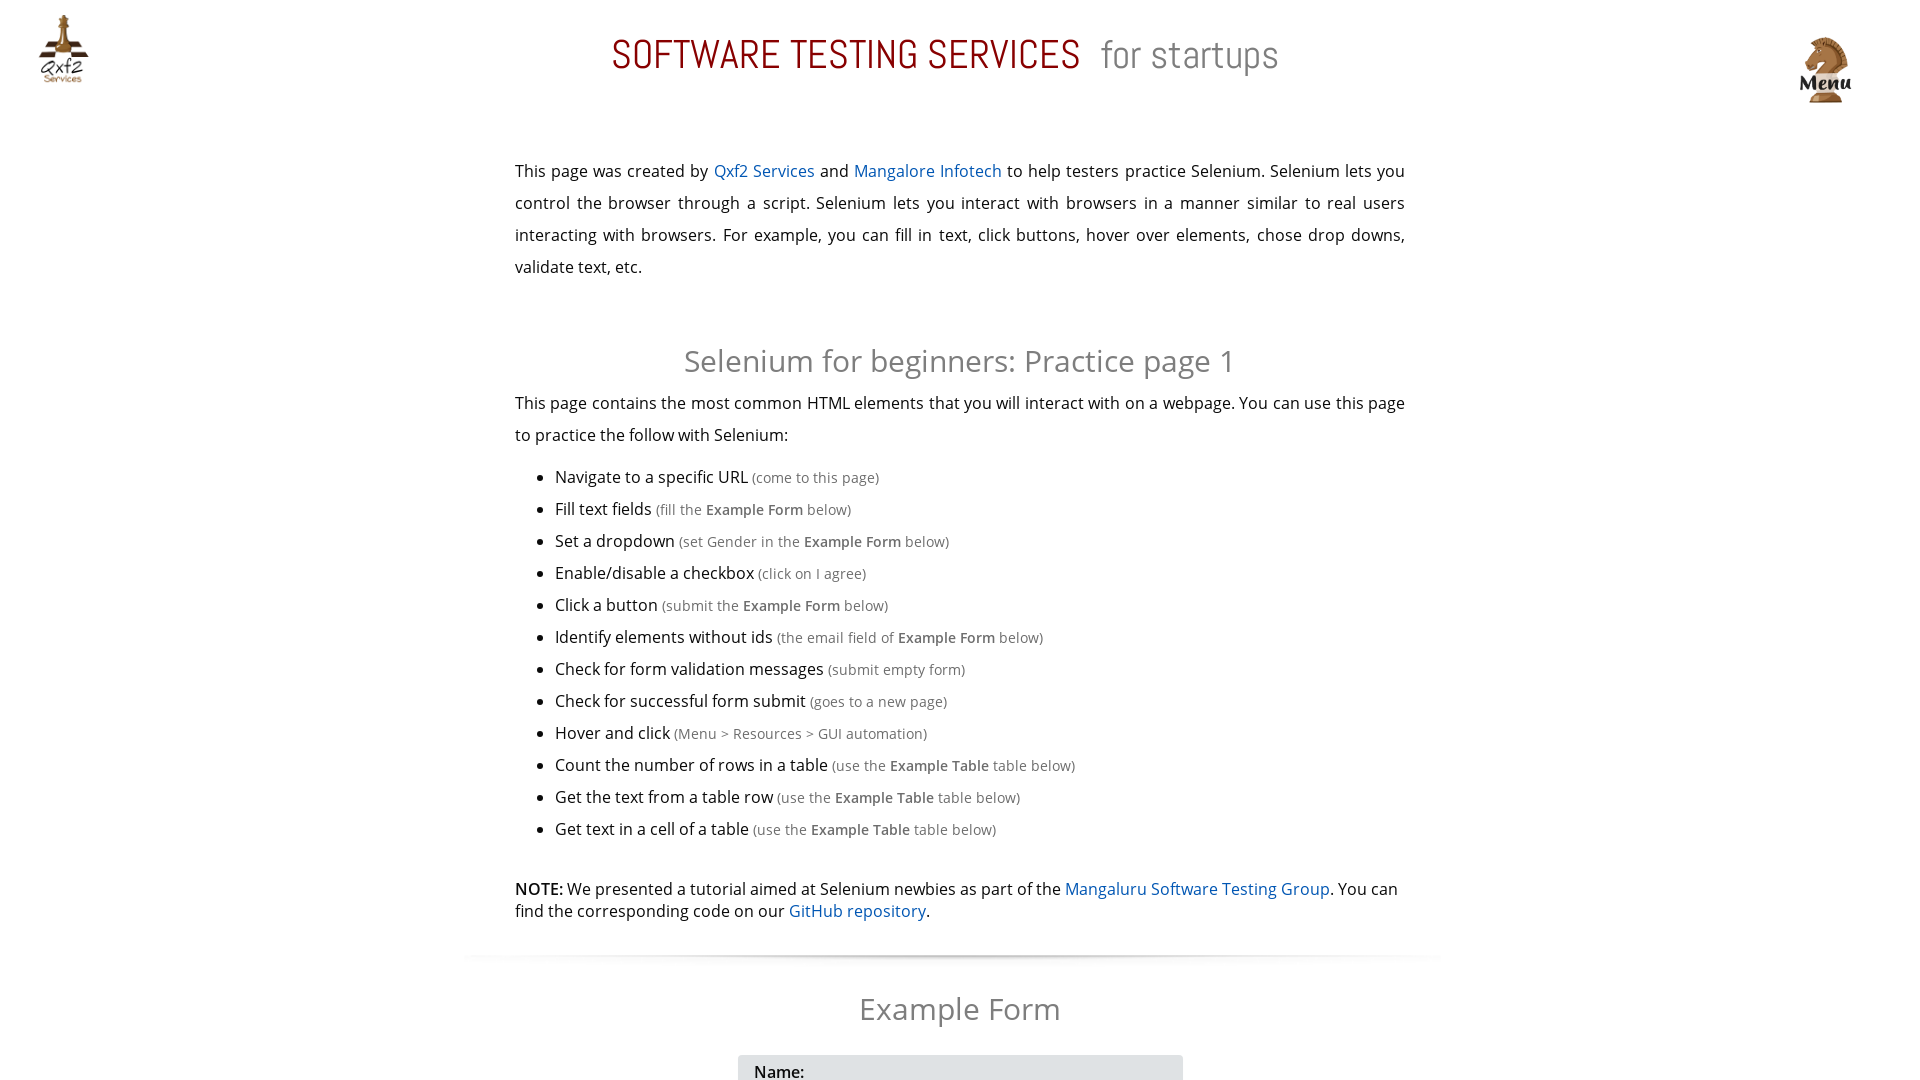

Located all rows within the table body
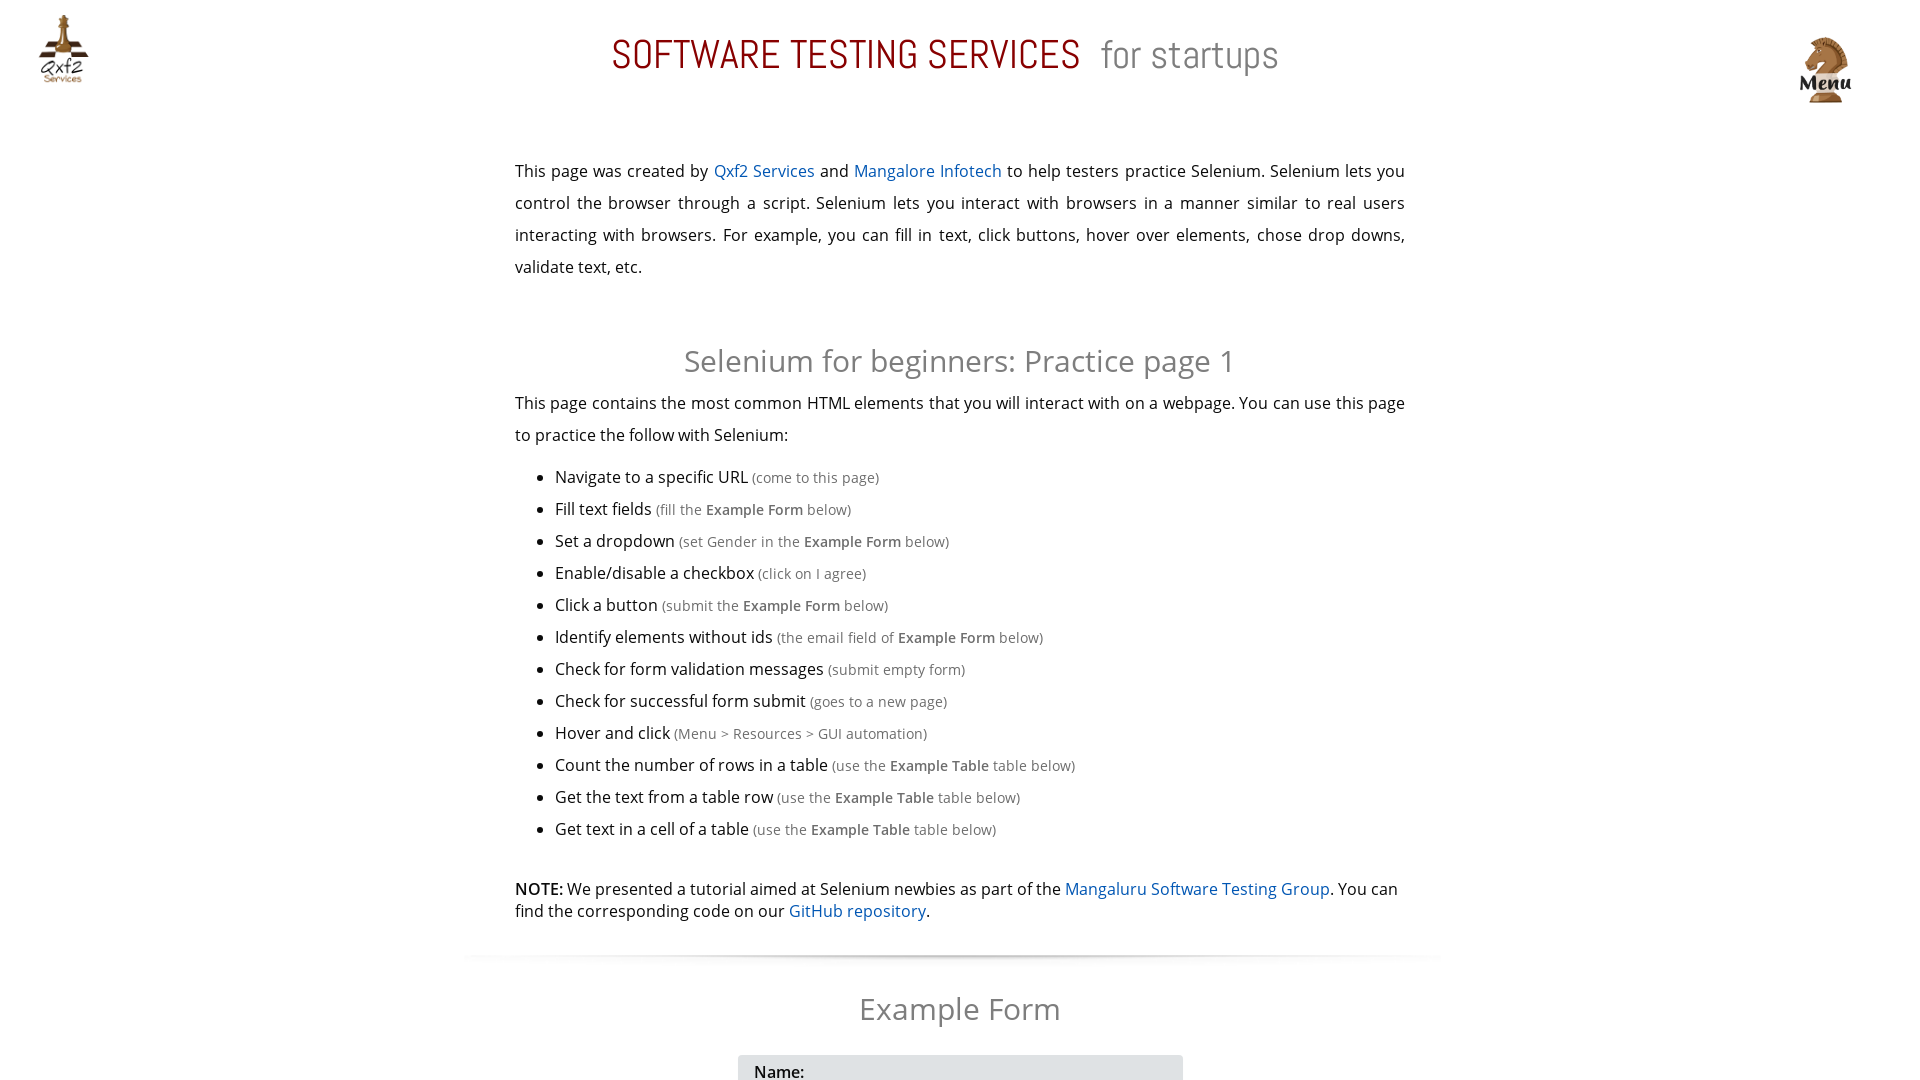

First row in table is visible, confirming rows are present
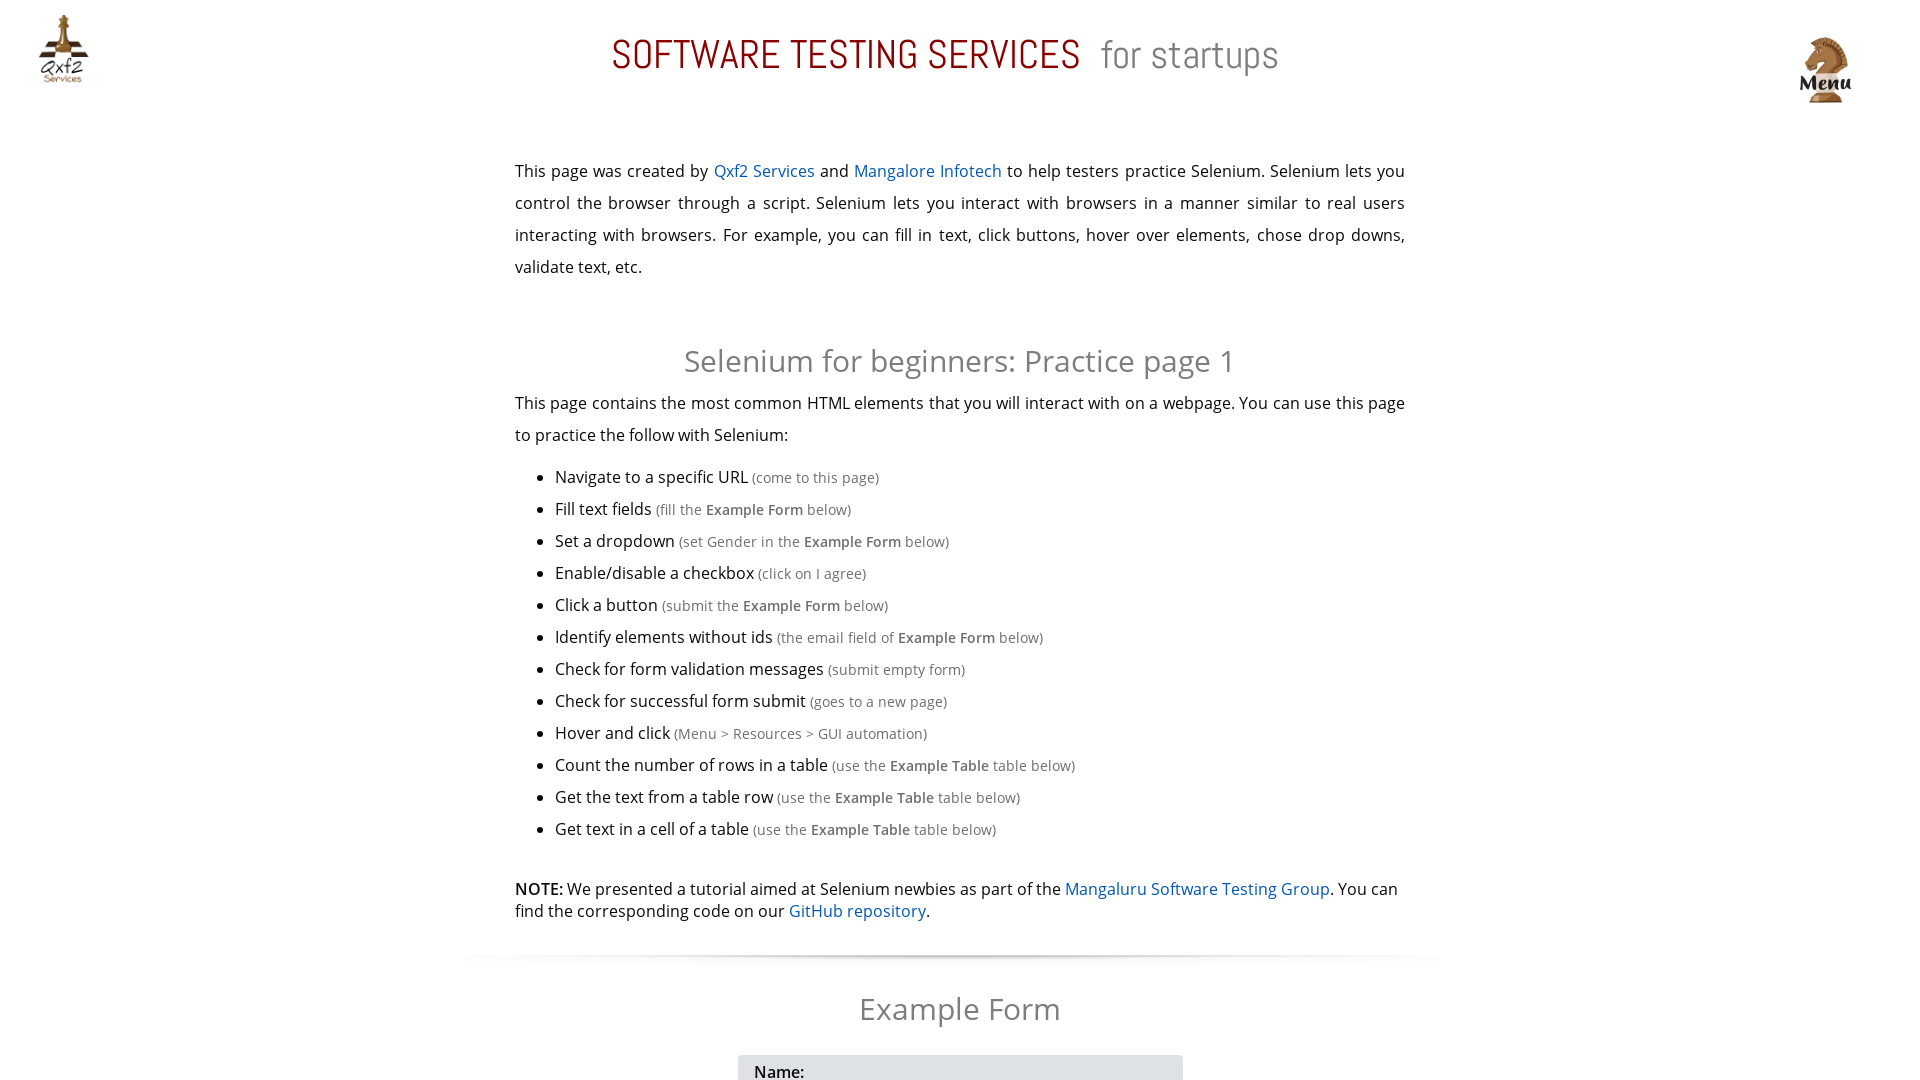

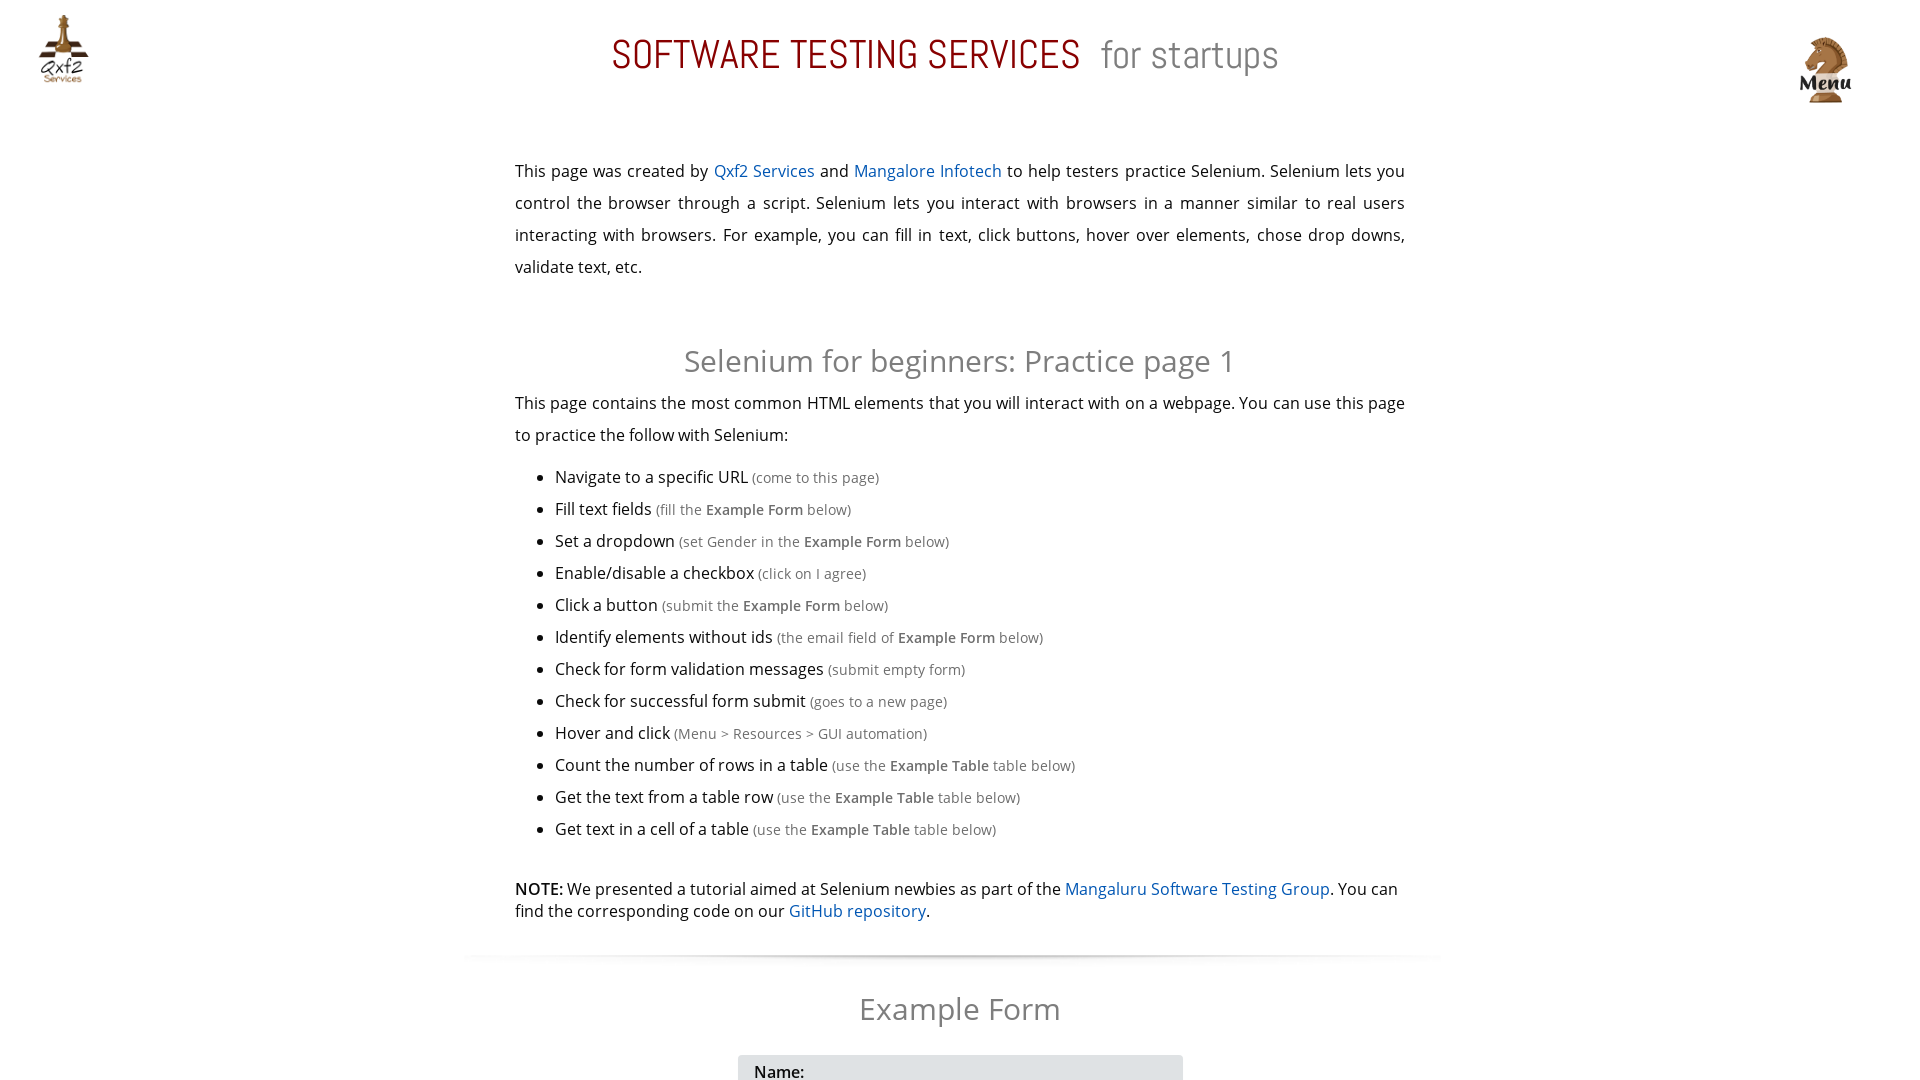